Tests checkbox functionality by selecting multiple checkboxes (Honda, BMW, and Benz) on a practice form and verifying their selection states

Starting URL: https://www.letskodeit.com/practice

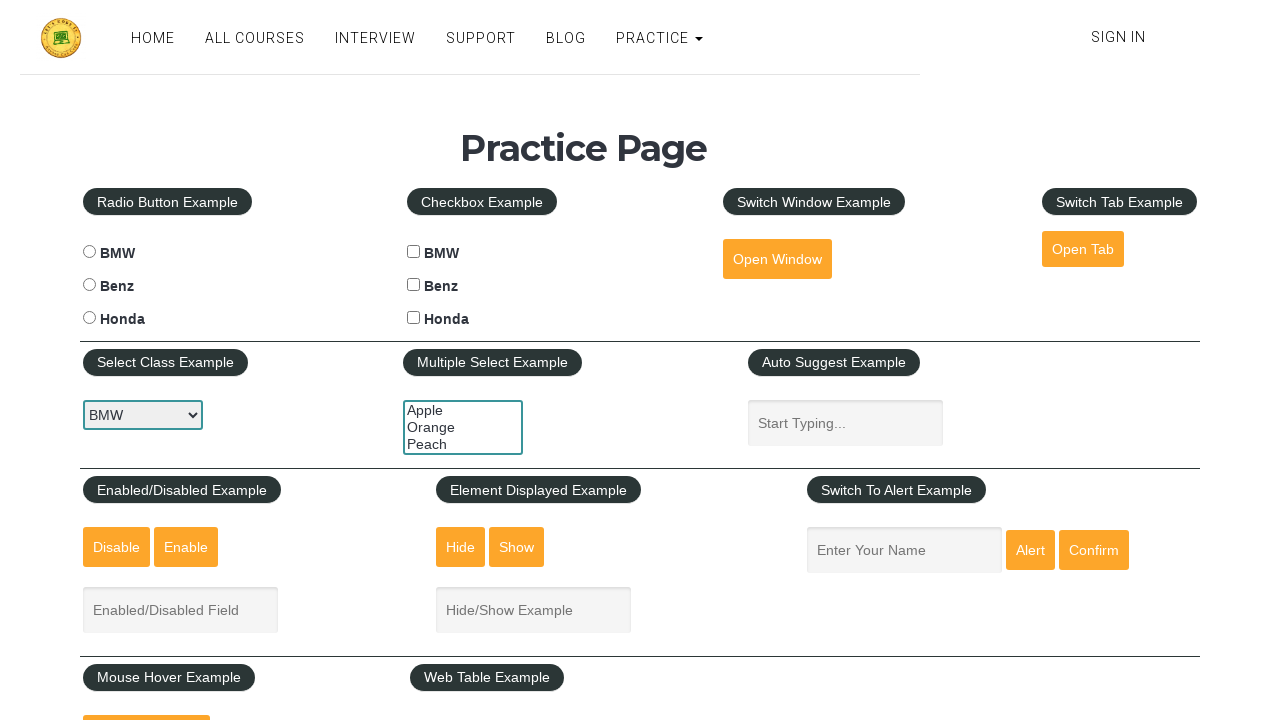

Clicked Honda checkbox at (414, 318) on xpath=//input[@id='hondacheck' and @value='honda']
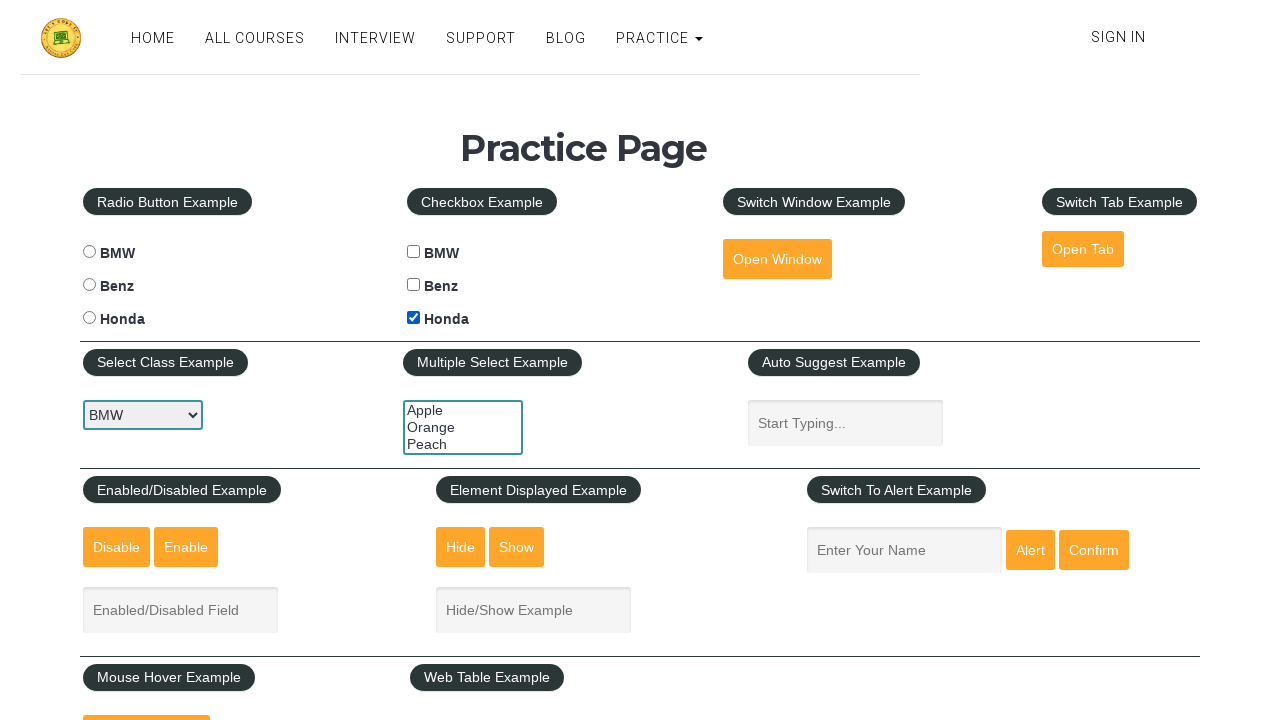

Verified Honda checkbox is selected
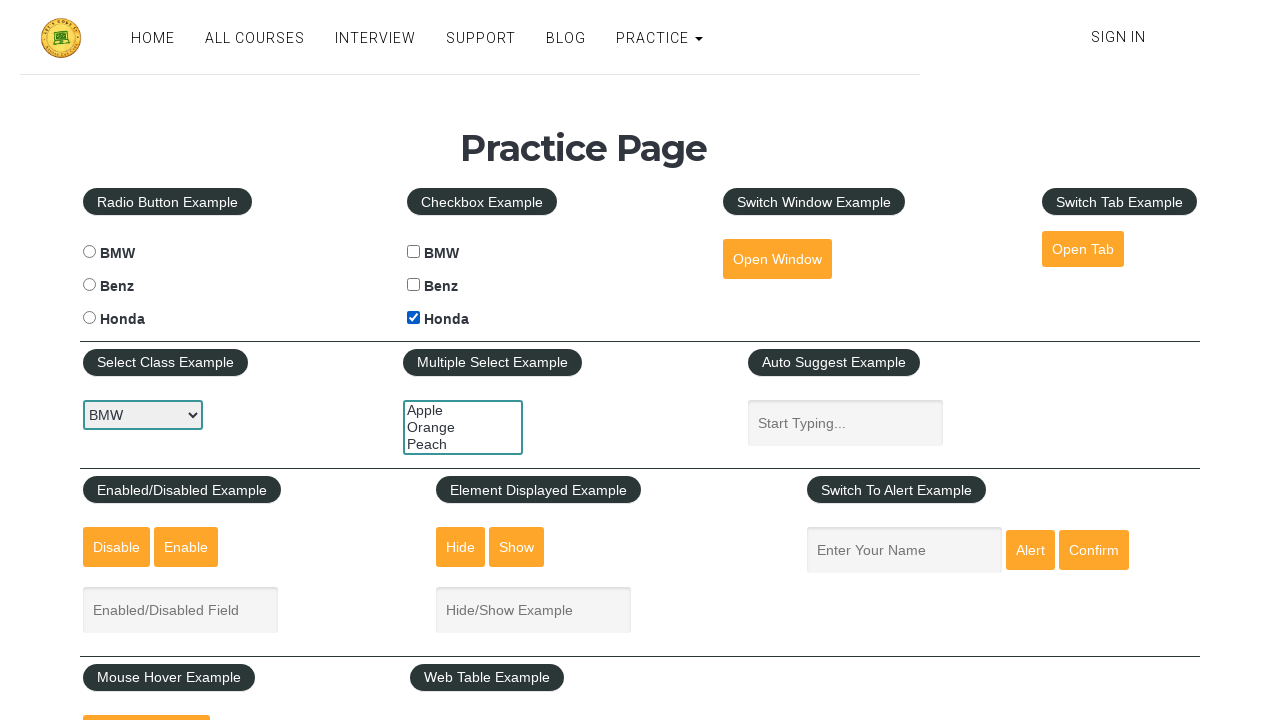

Clicked BMW checkbox at (414, 252) on xpath=//input[@id='bmwcheck' and @value='bmw']
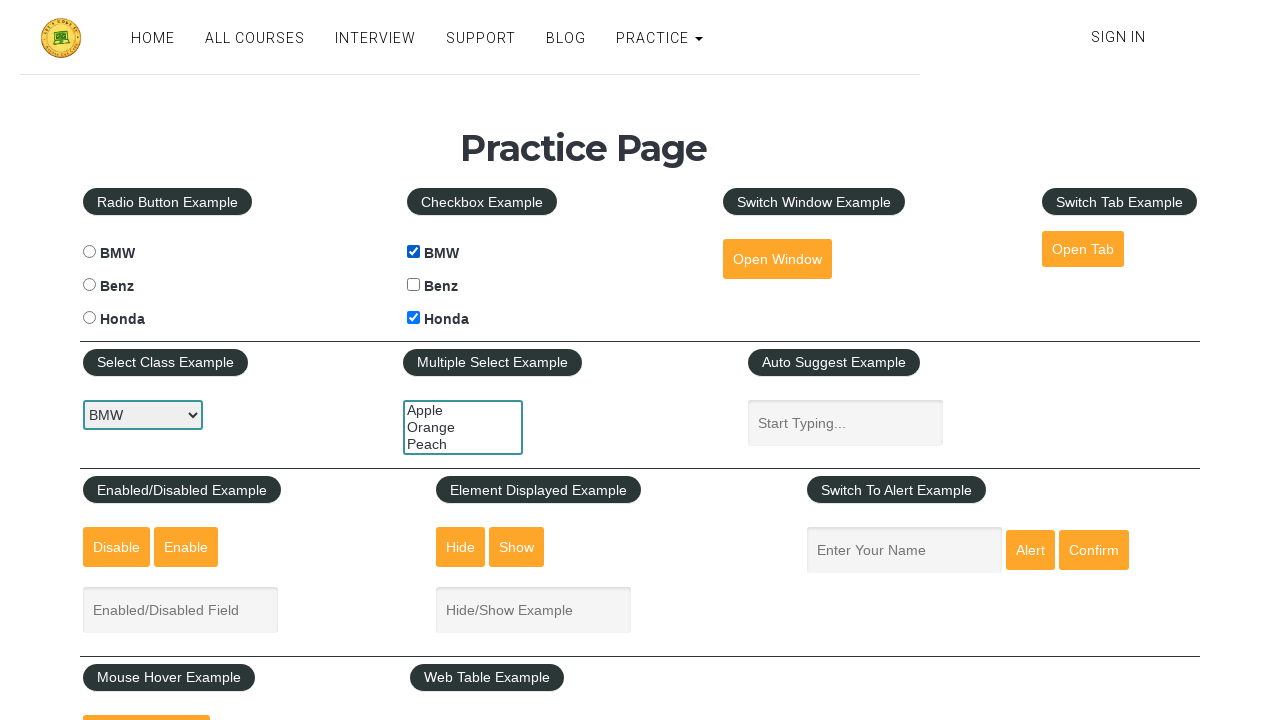

Verified BMW checkbox is selected
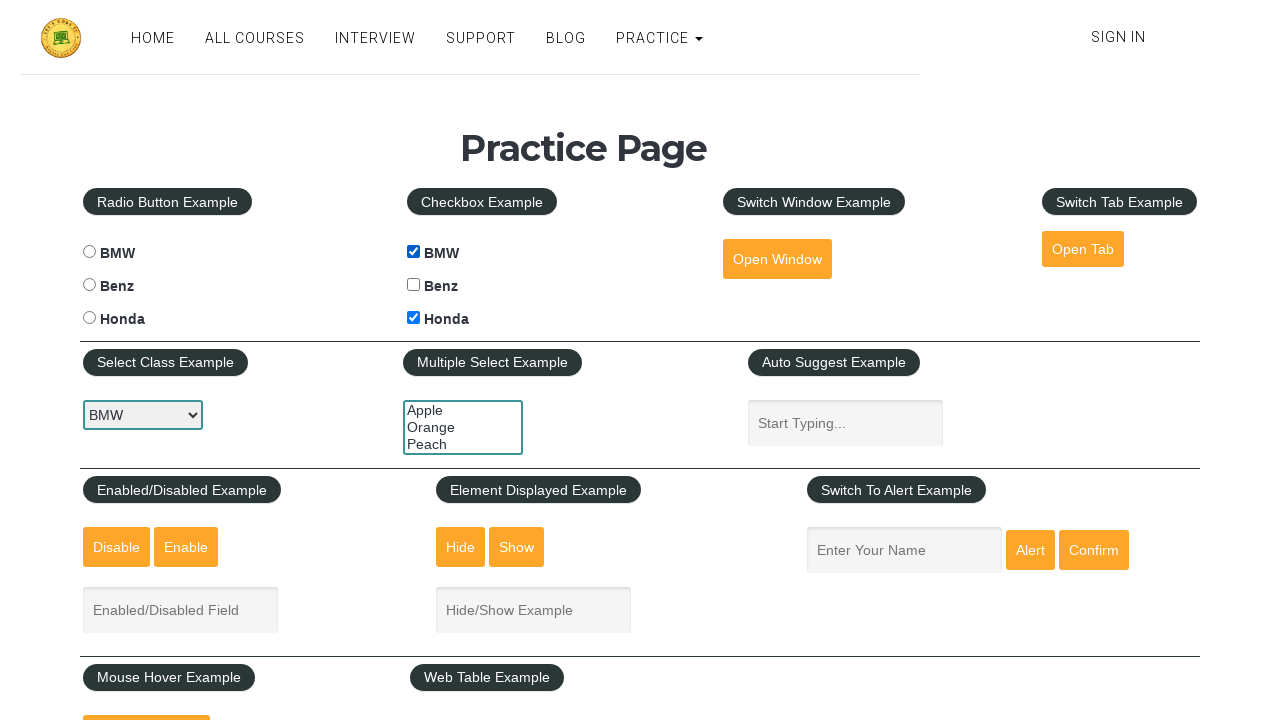

Clicked Benz checkbox at (414, 285) on xpath=//input[@id='benzcheck' and @value='benz']
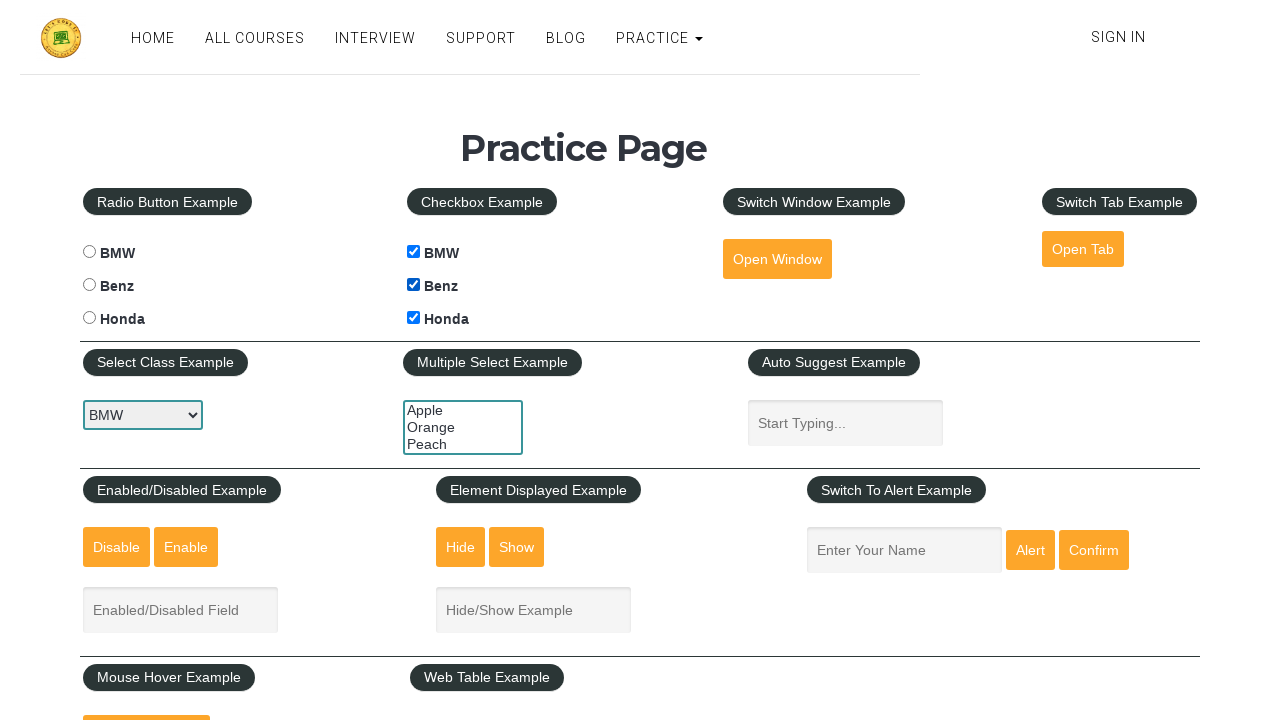

Verified Benz checkbox is selected
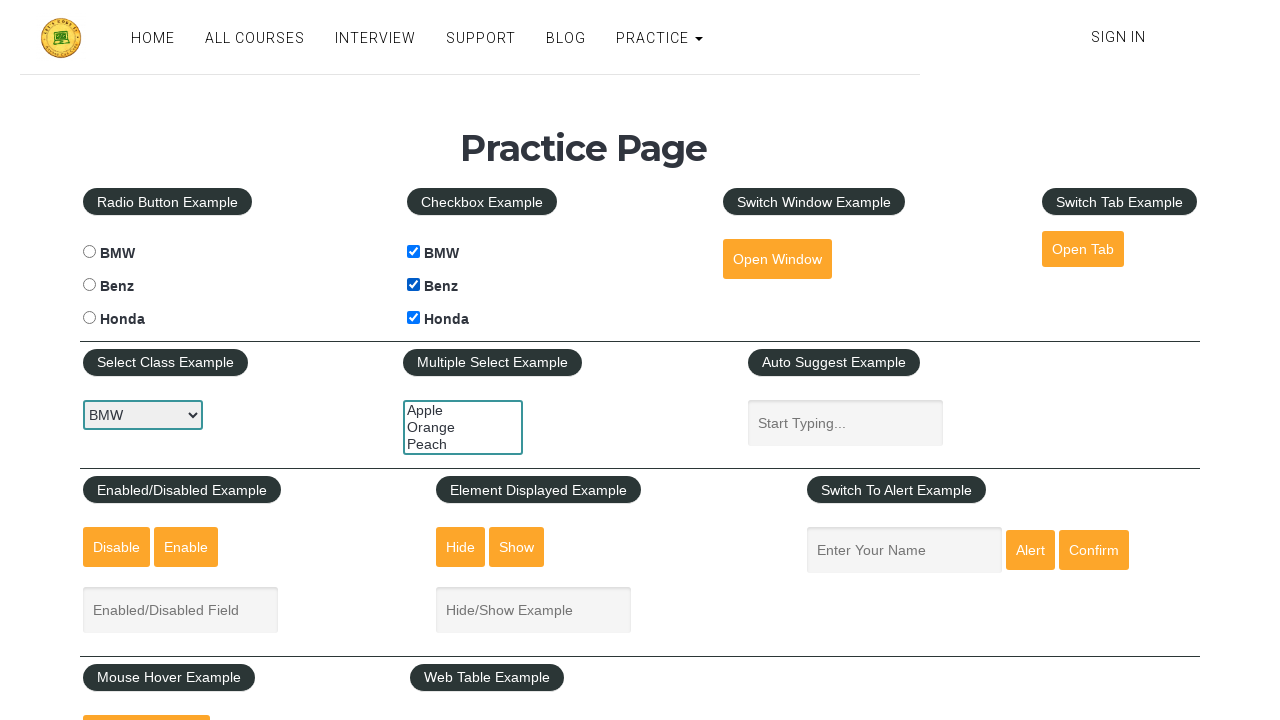

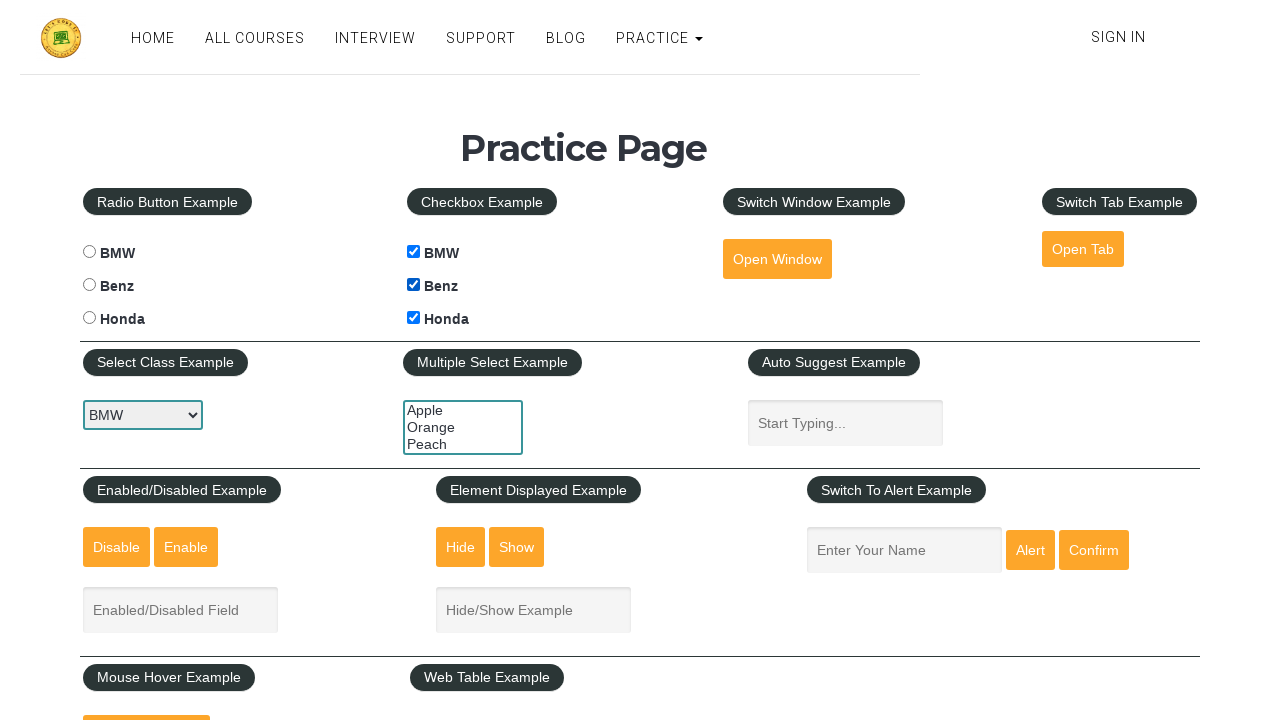